Tests the Super Calculator web app by entering values 1 and 2, clicking the calculate button, and verifying the result equals 3

Starting URL: http://juliemr.github.io/protractor-demo/index.html

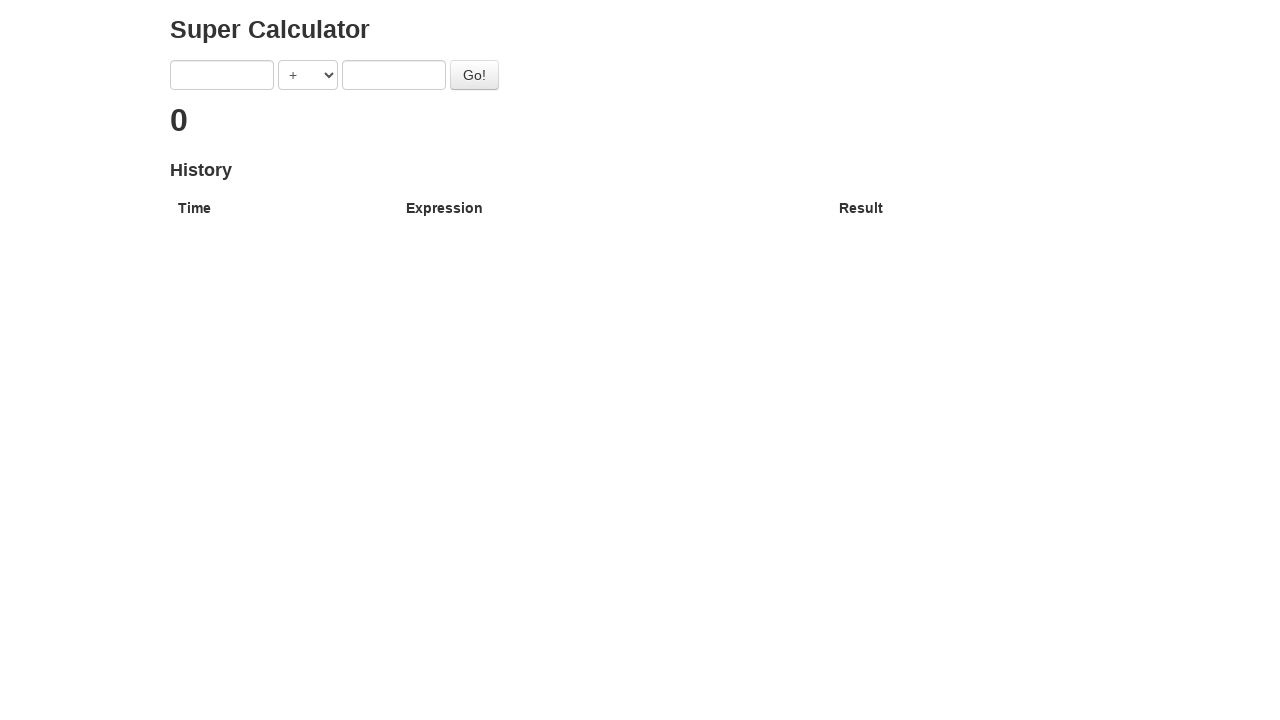

Entered '1' in the first number field on input[ng-model='first']
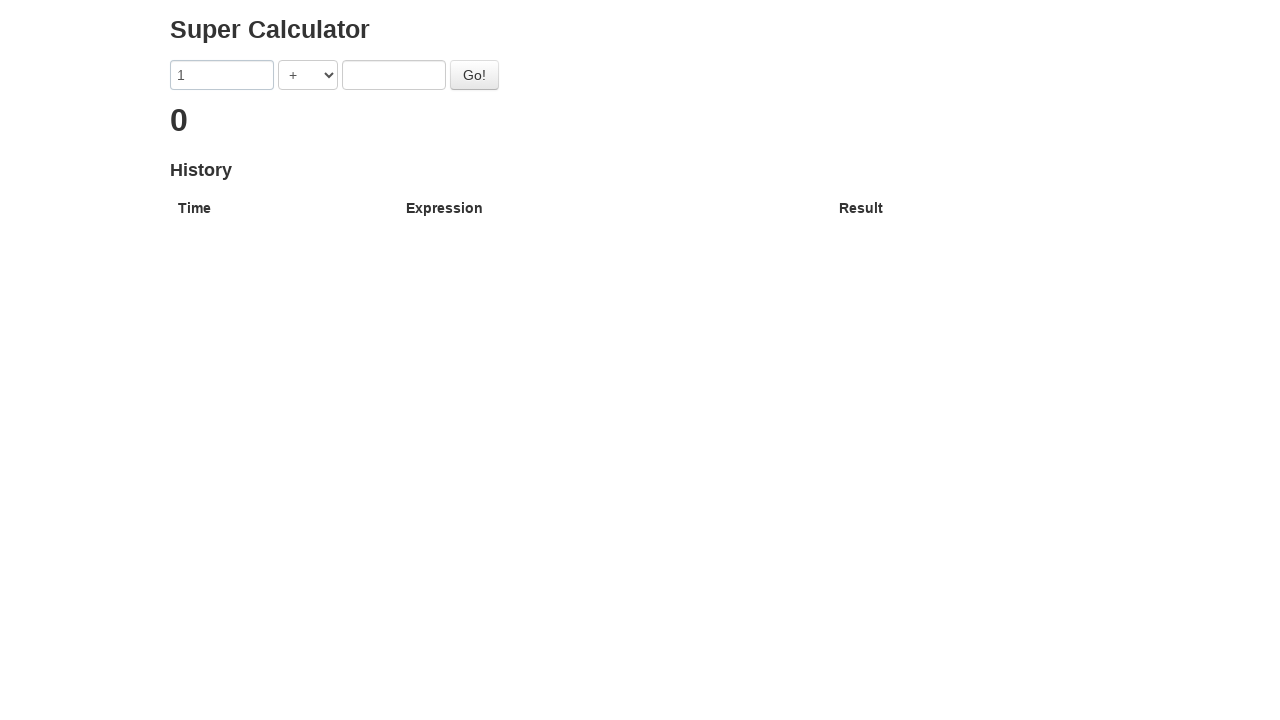

Entered '2' in the second number field on input[ng-model='second']
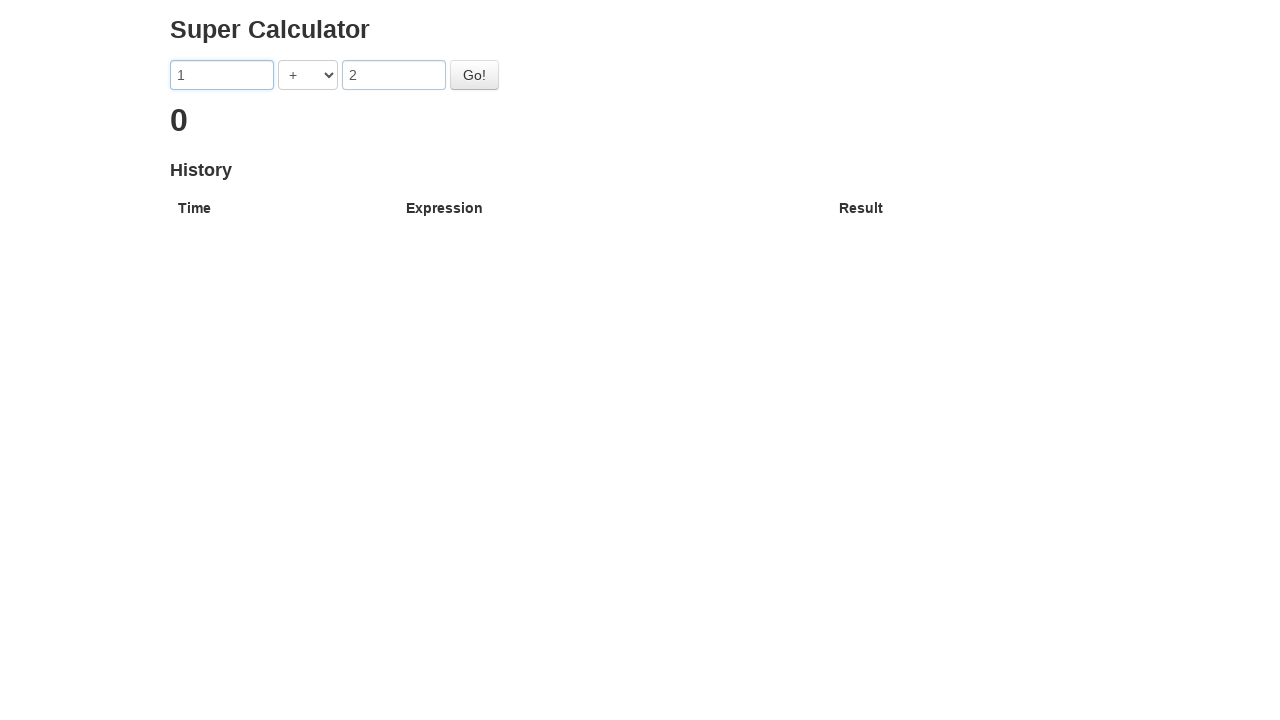

Clicked the calculate button at (474, 75) on #gobutton
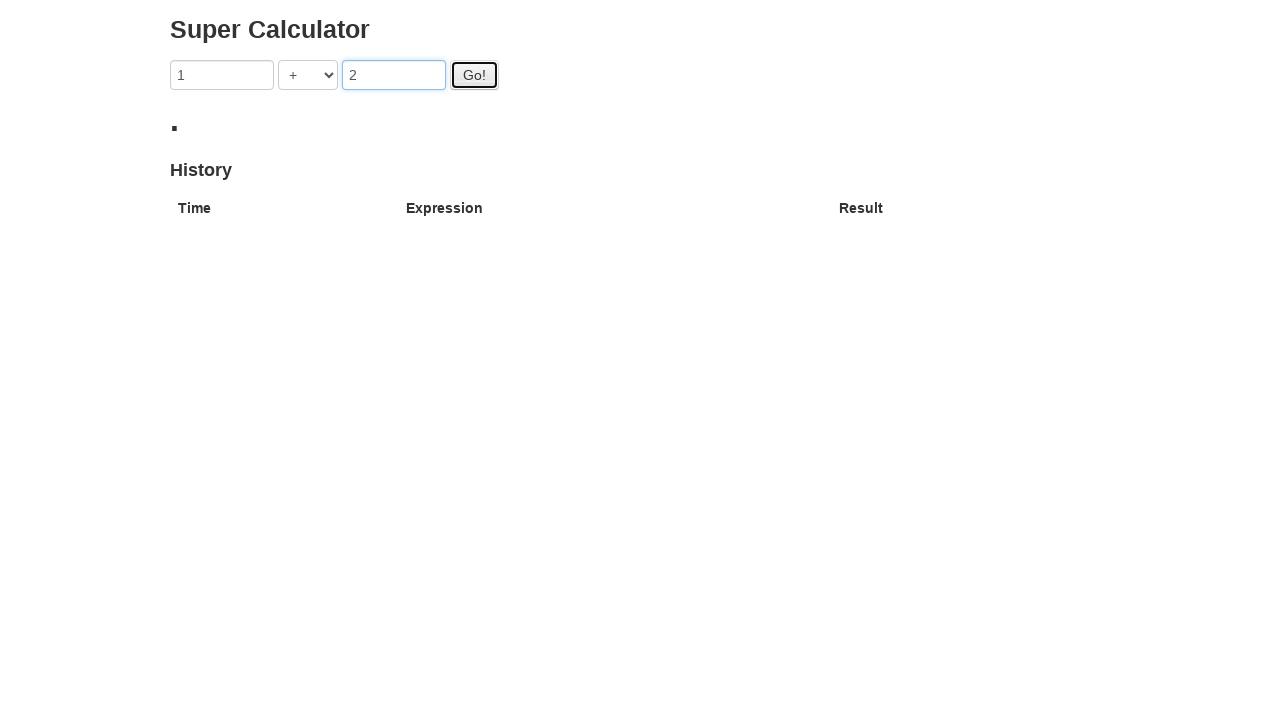

Result element loaded and displayed
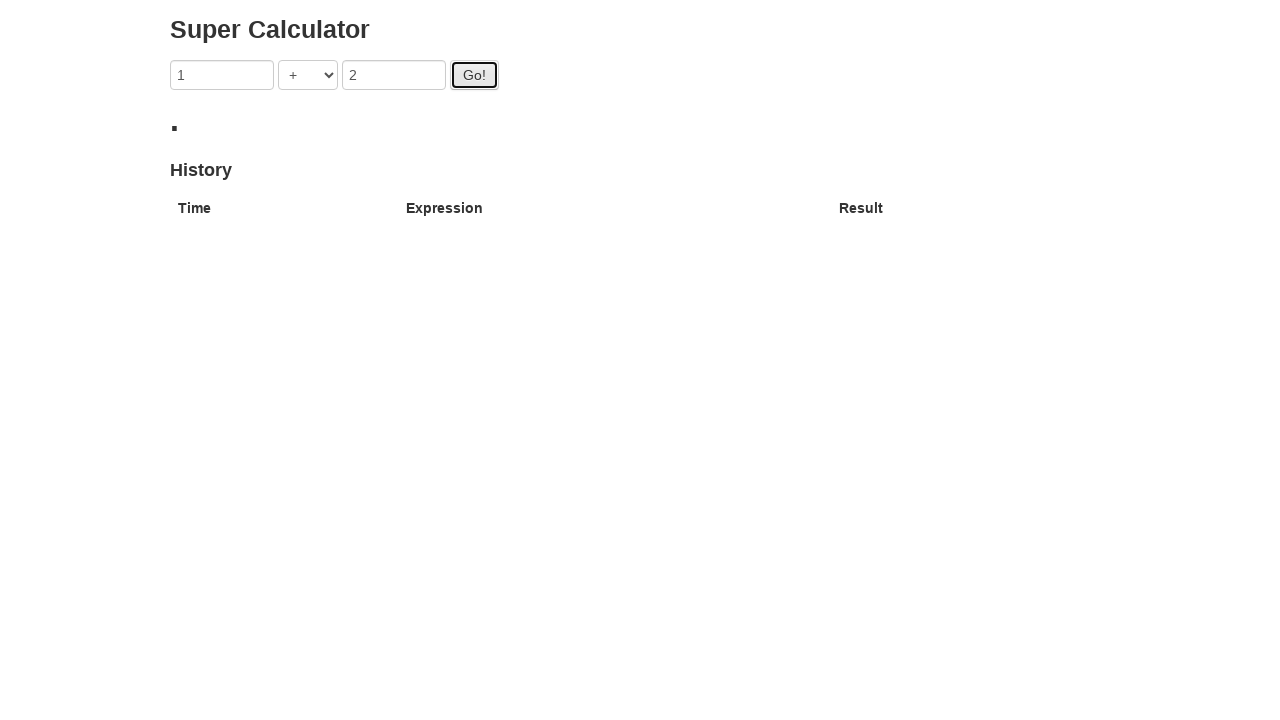

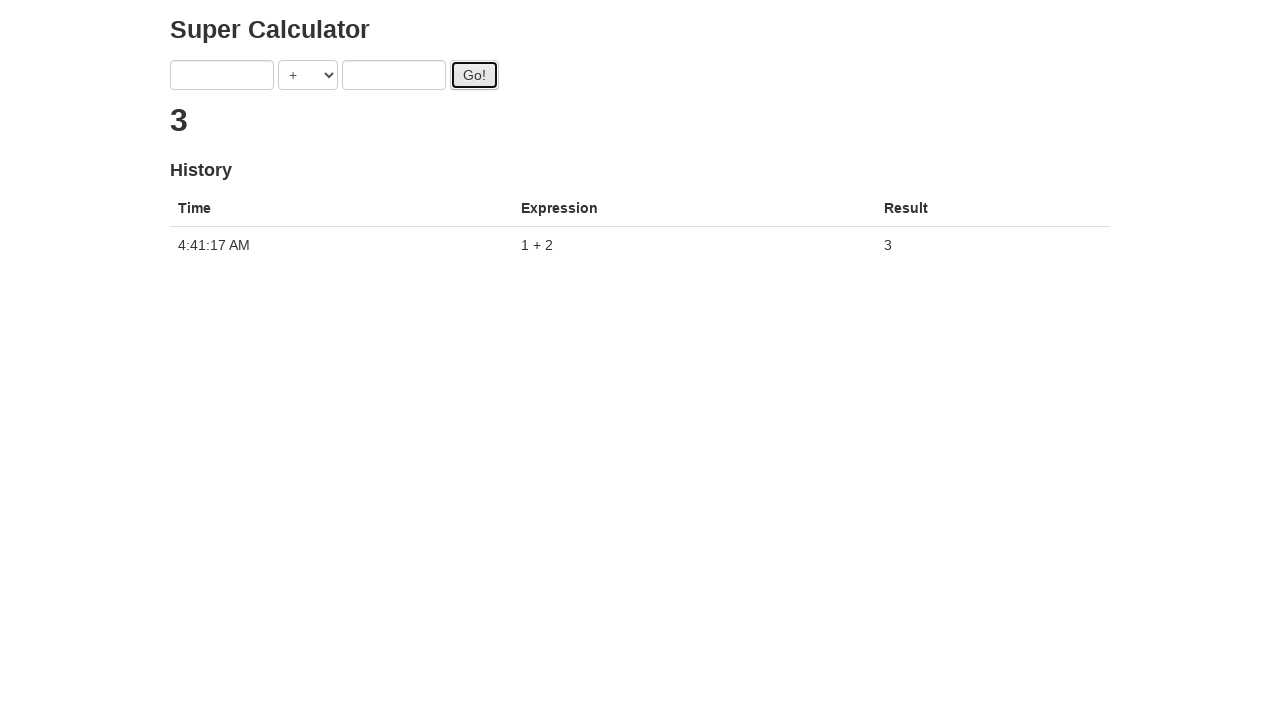